Demonstrates click-and-hold, move, and release mouse actions for manual drag operation

Starting URL: https://crossbrowsertesting.github.io/drag-and-drop

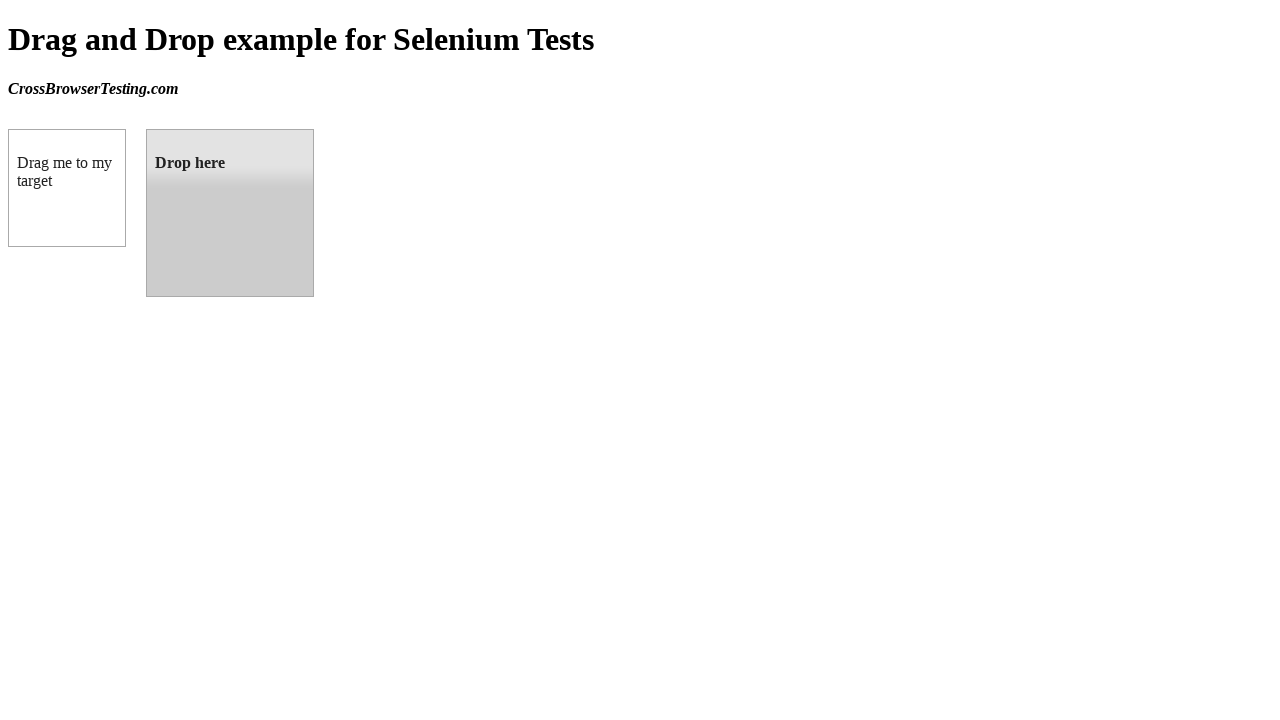

Waited for draggable element to load
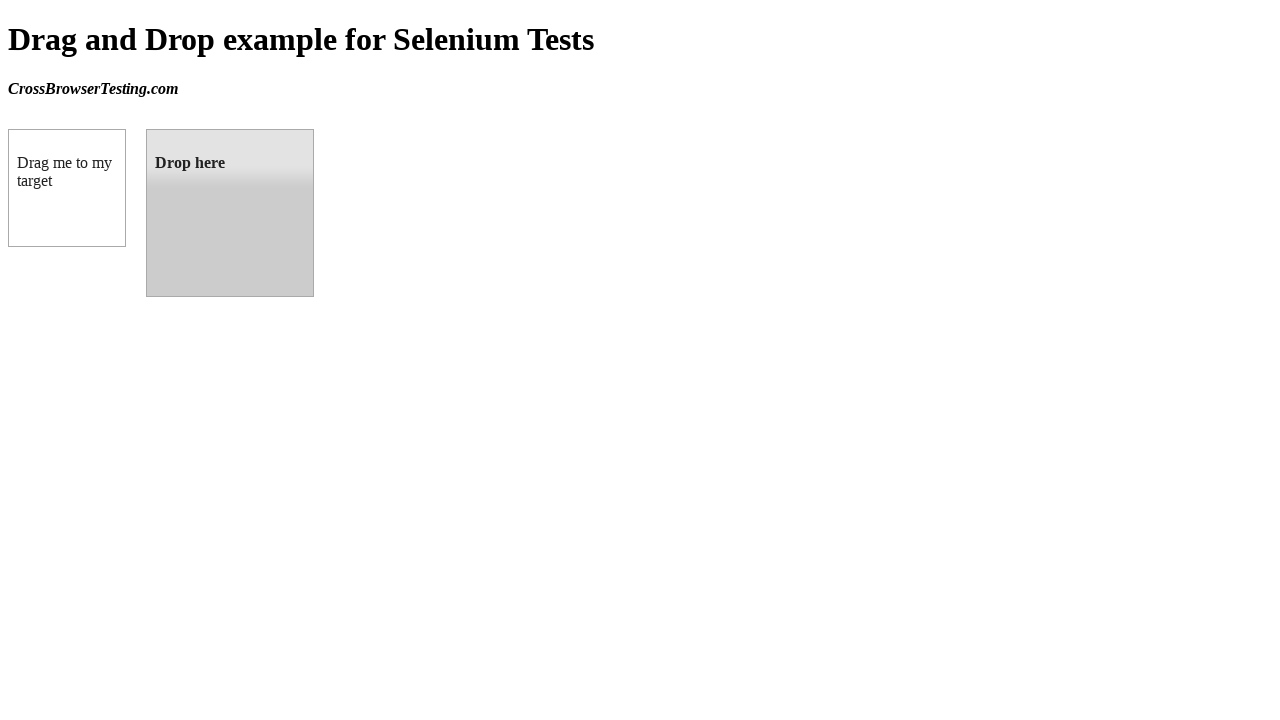

Waited for droppable element to load
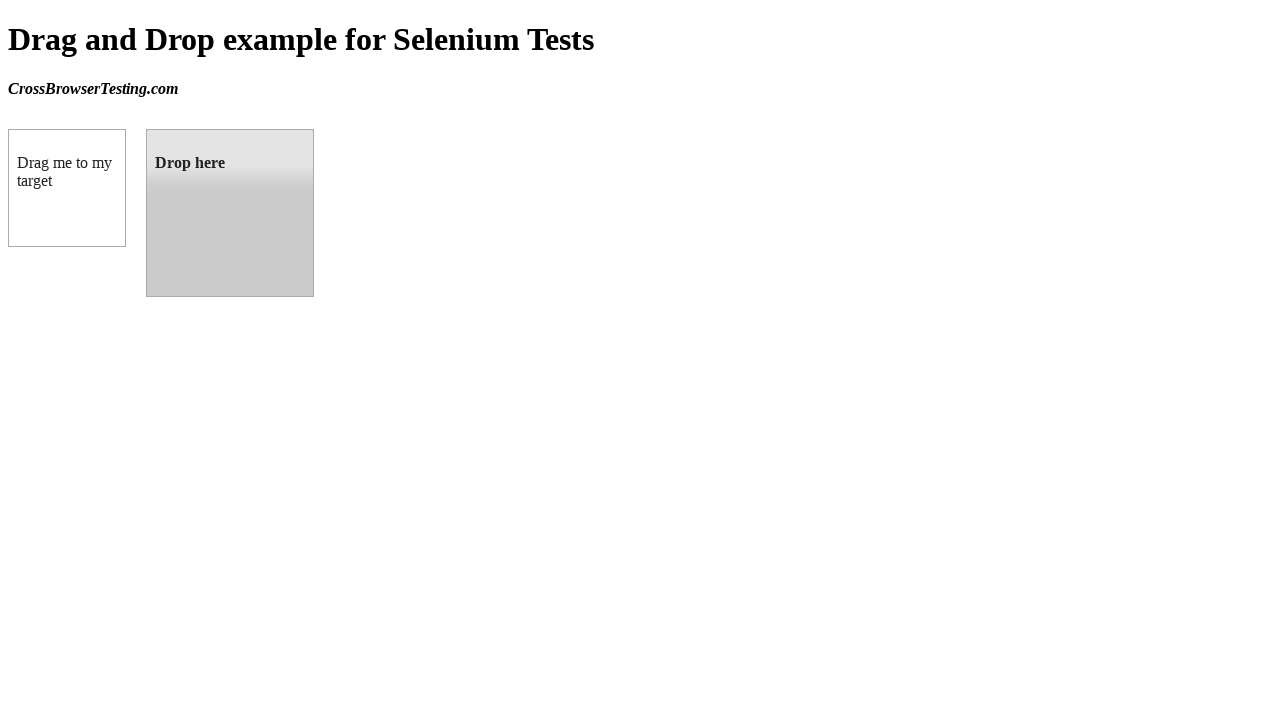

Retrieved bounding box for draggable element
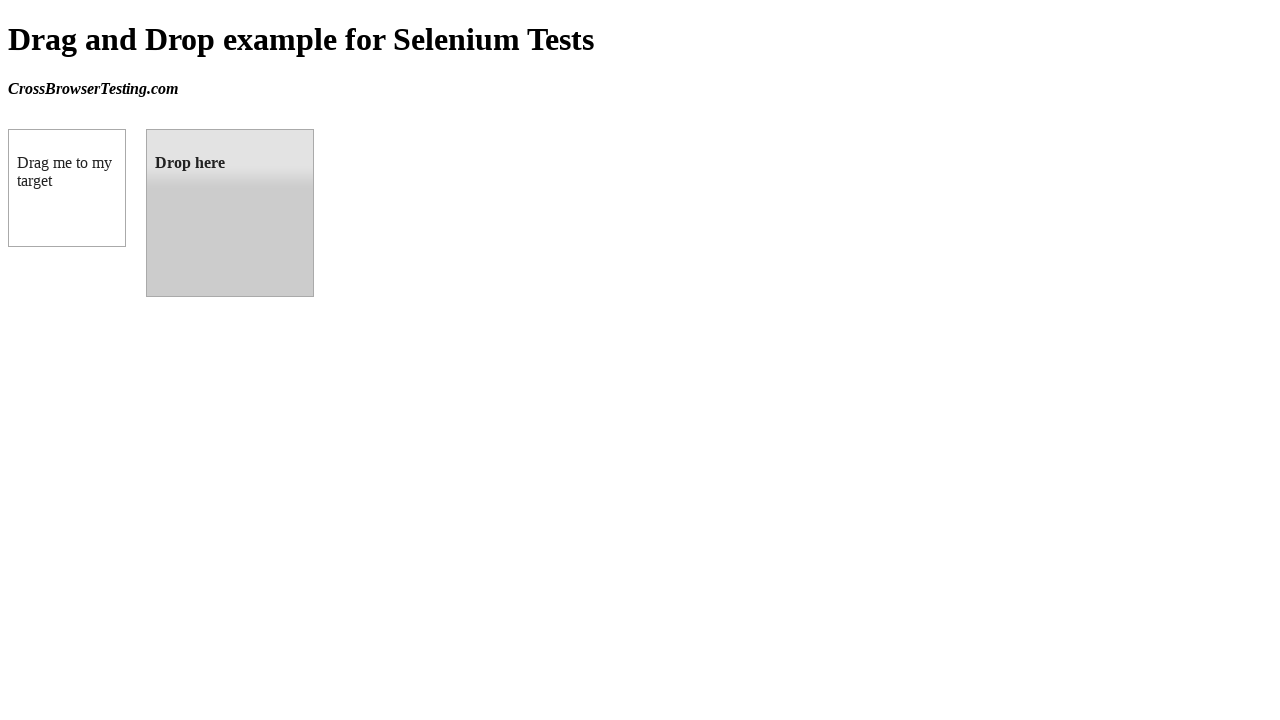

Retrieved bounding box for droppable element
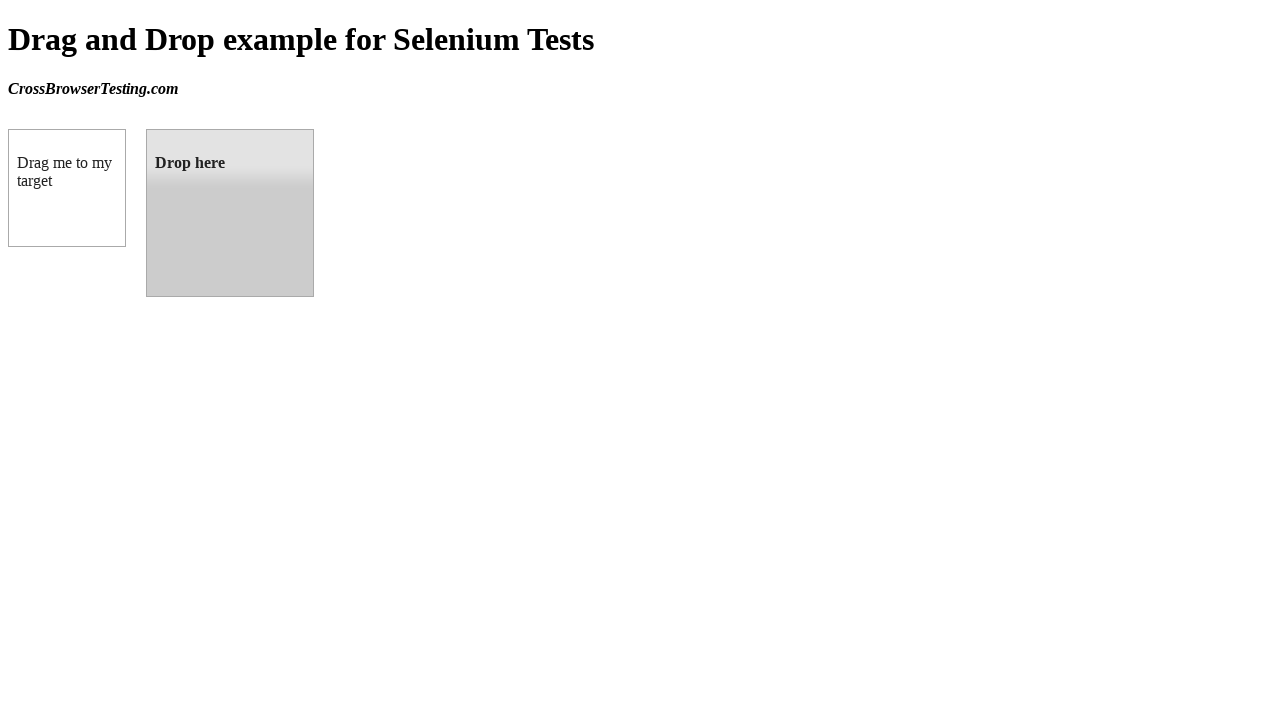

Moved mouse to center of draggable element at (67, 188)
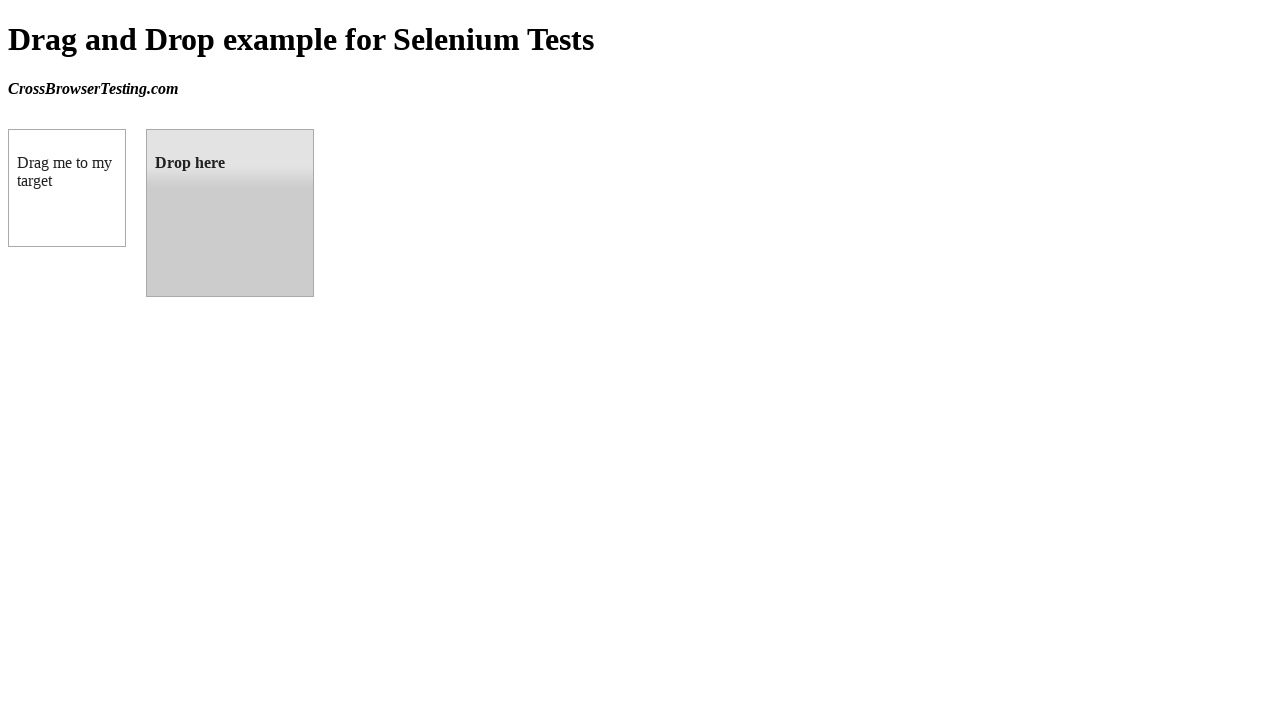

Pressed and held mouse button down on draggable element at (67, 188)
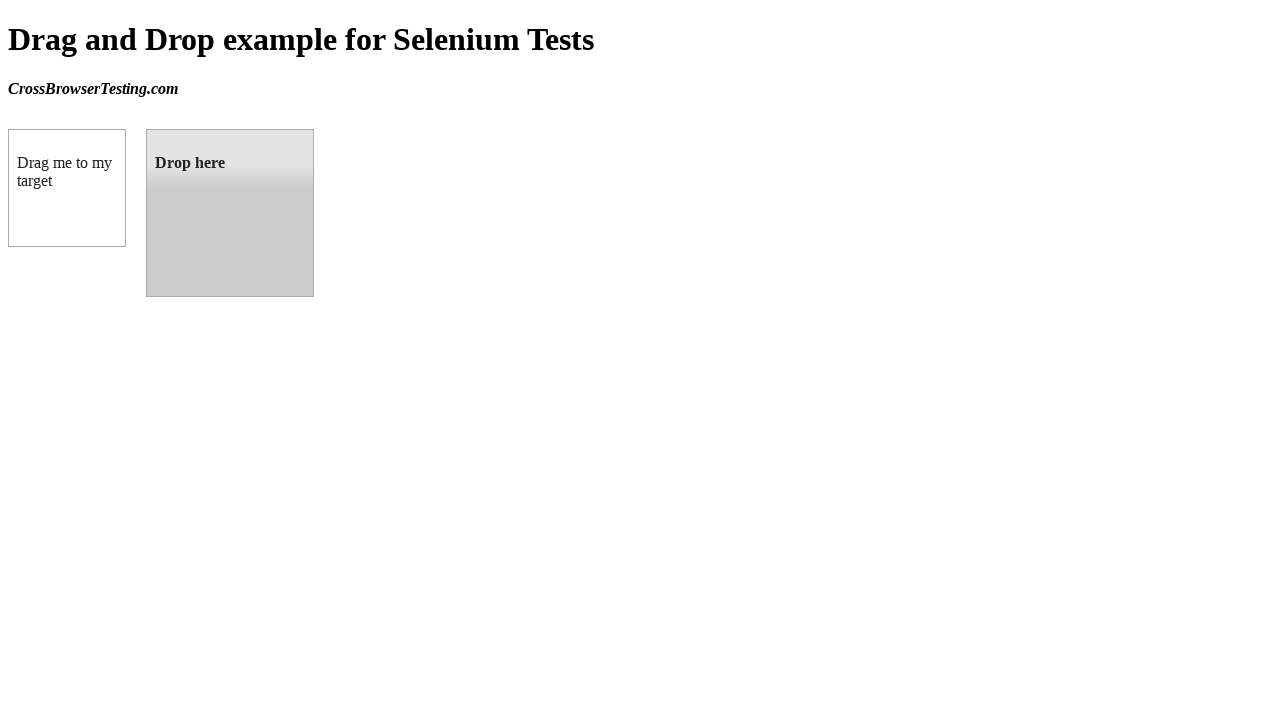

Dragged element to center of droppable target at (230, 213)
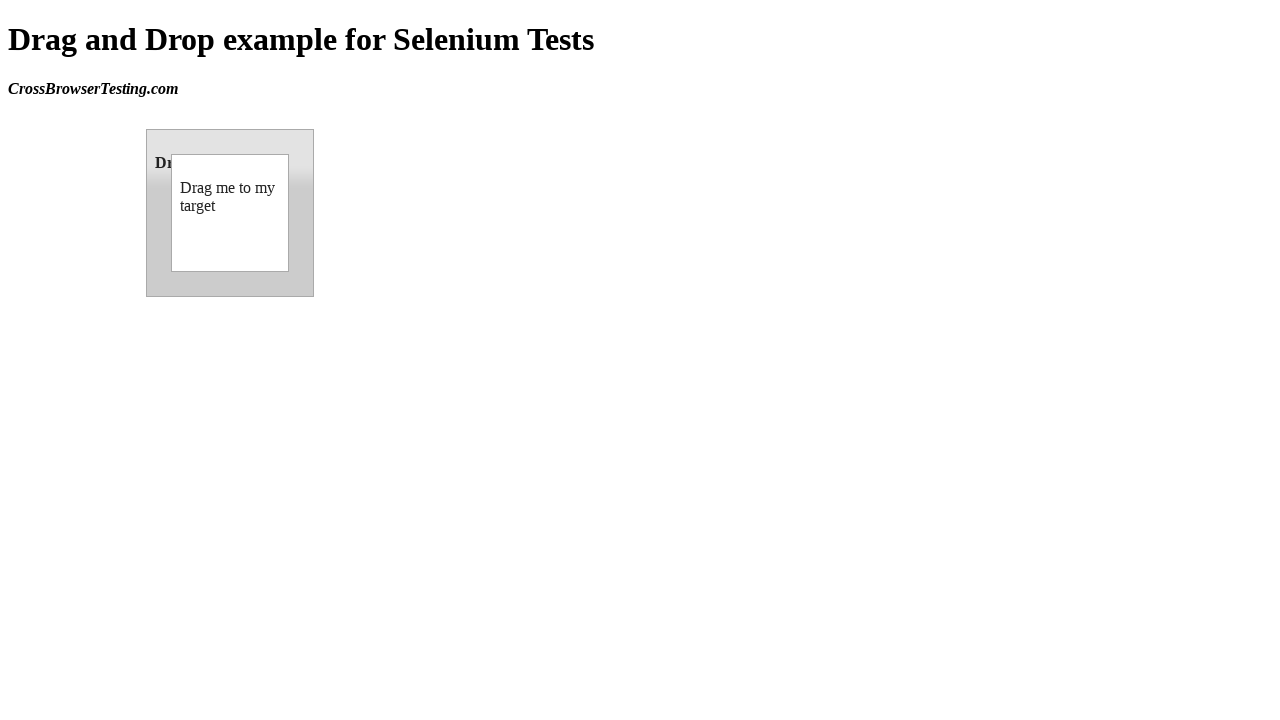

Released mouse button to complete drag and drop at (230, 213)
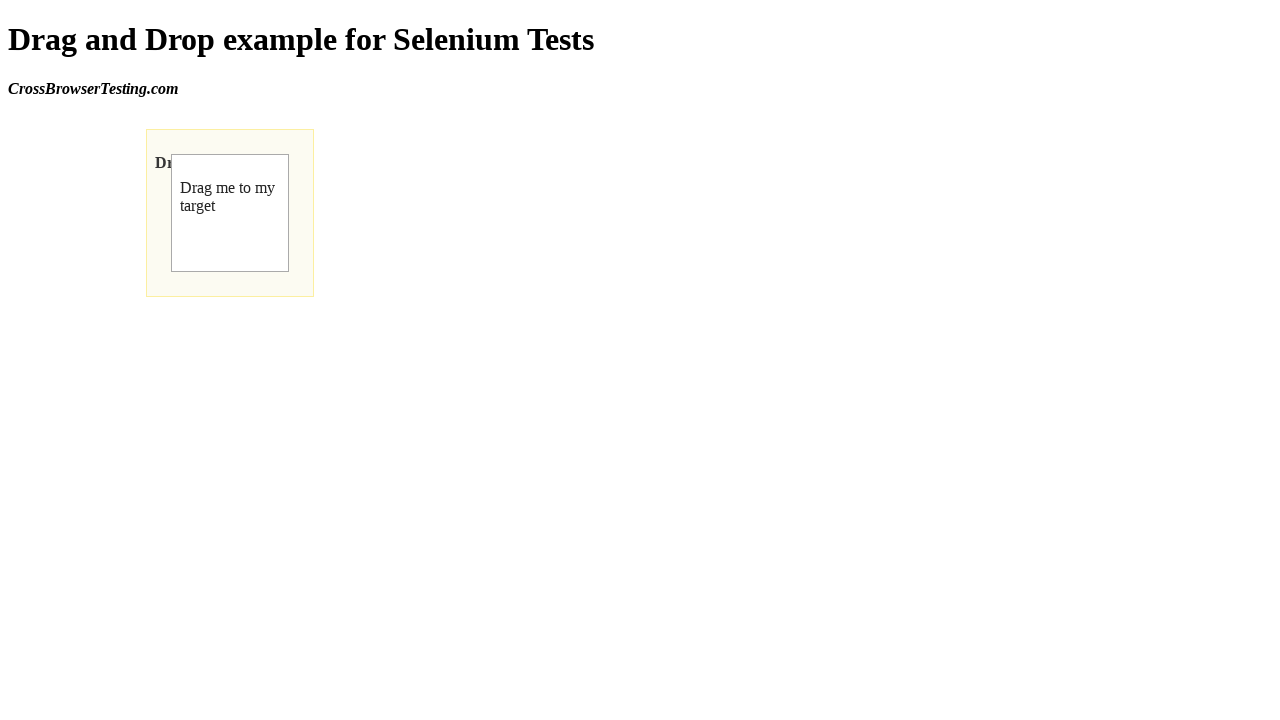

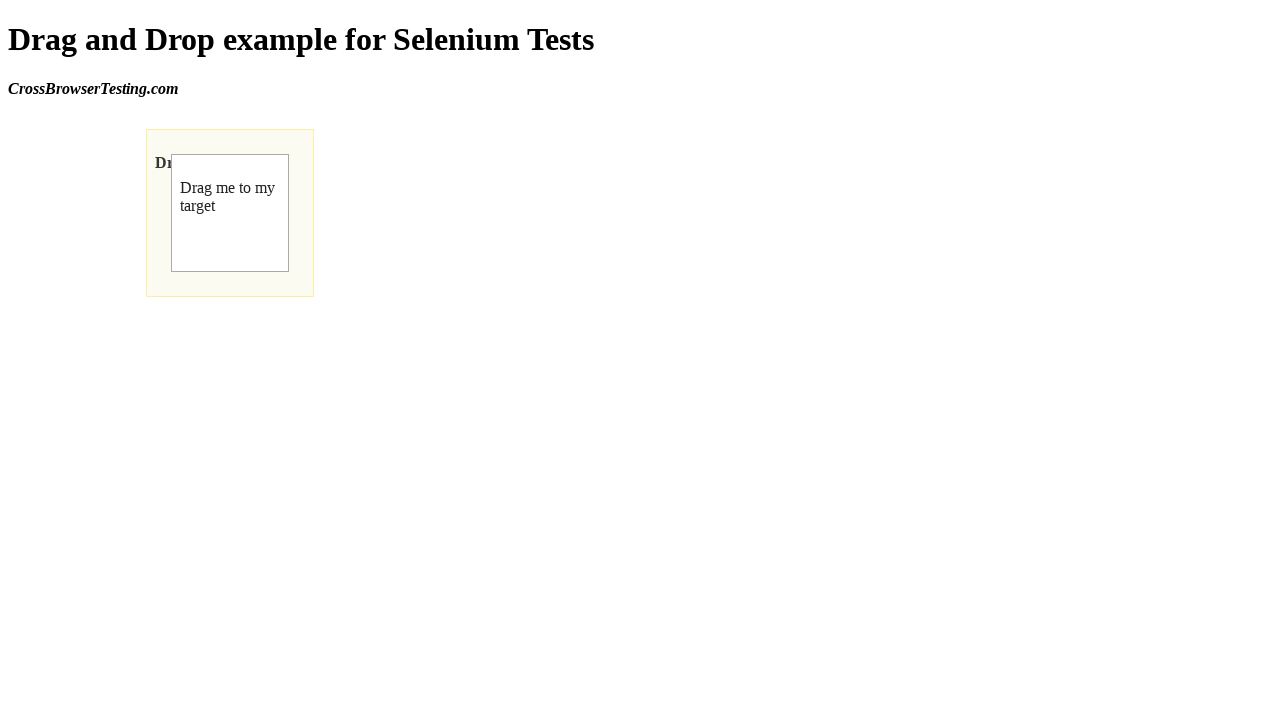